Tests JavaScript alert handling by clicking a button that triggers an alert and then accepting it

Starting URL: https://www.hyrtutorials.com/p/alertsdemo.html

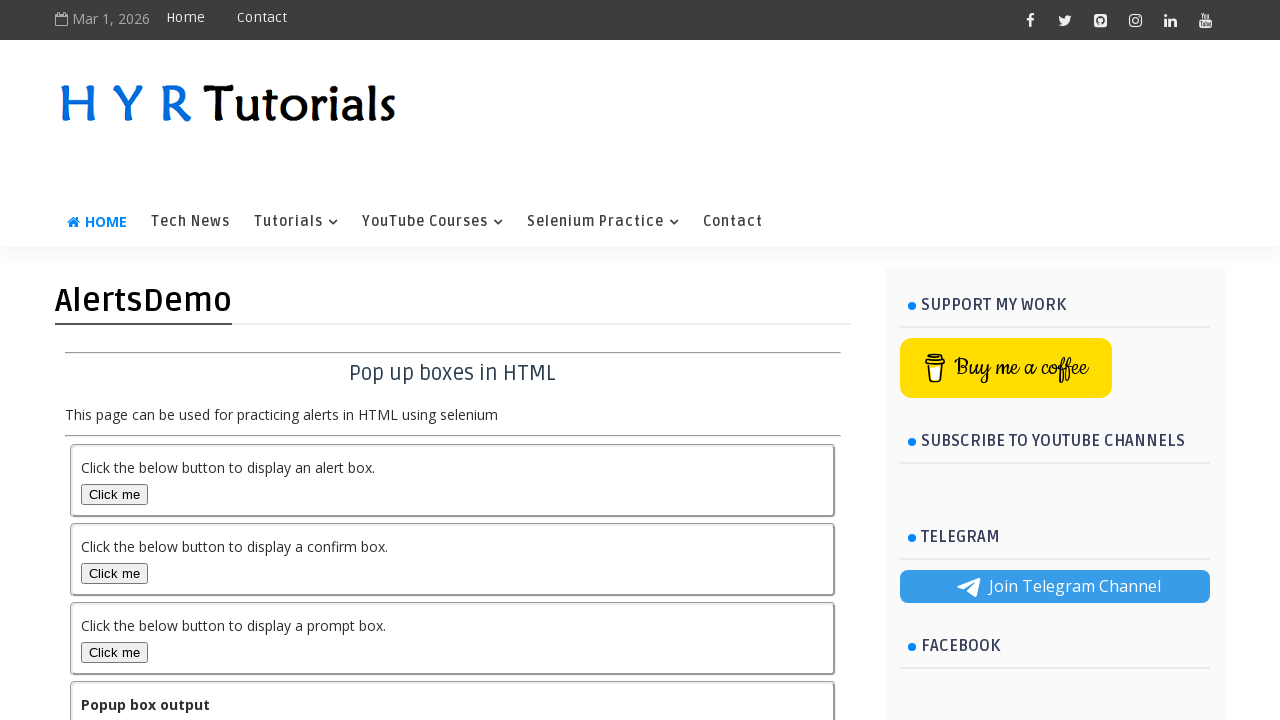

Clicked alert box button to trigger JavaScript alert at (114, 494) on button#alertBox
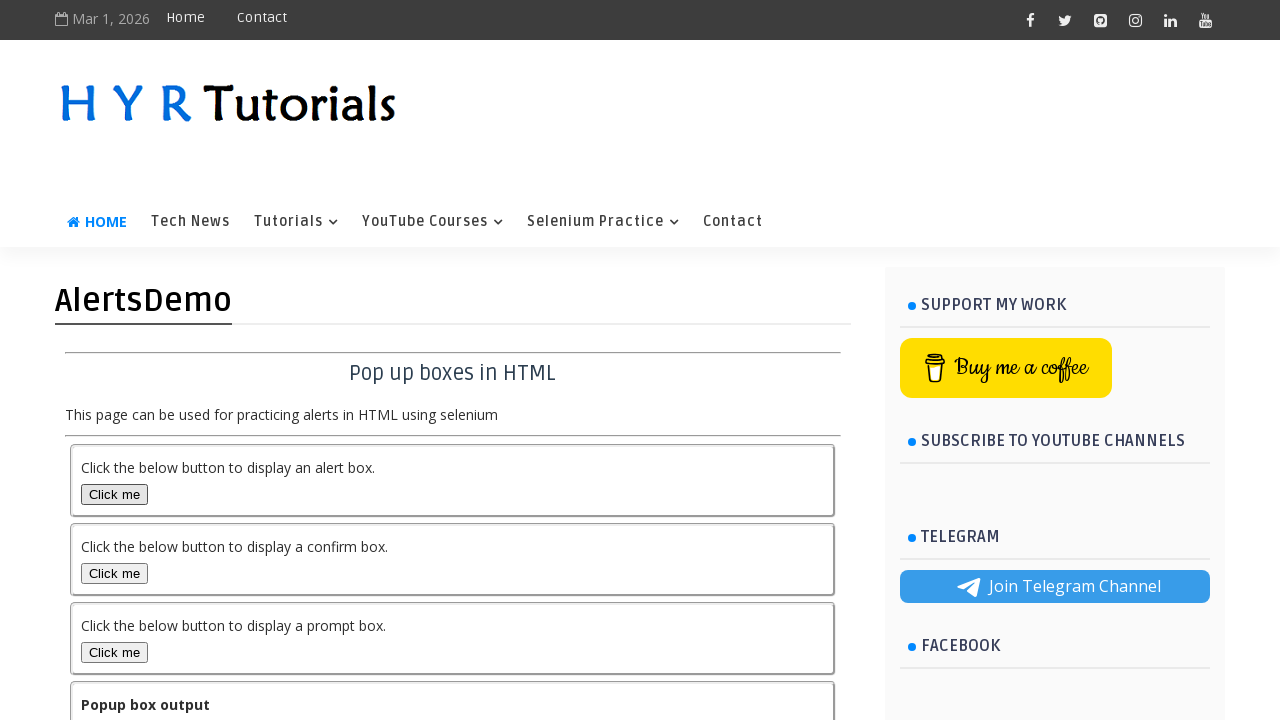

Registered dialog handler to accept alerts
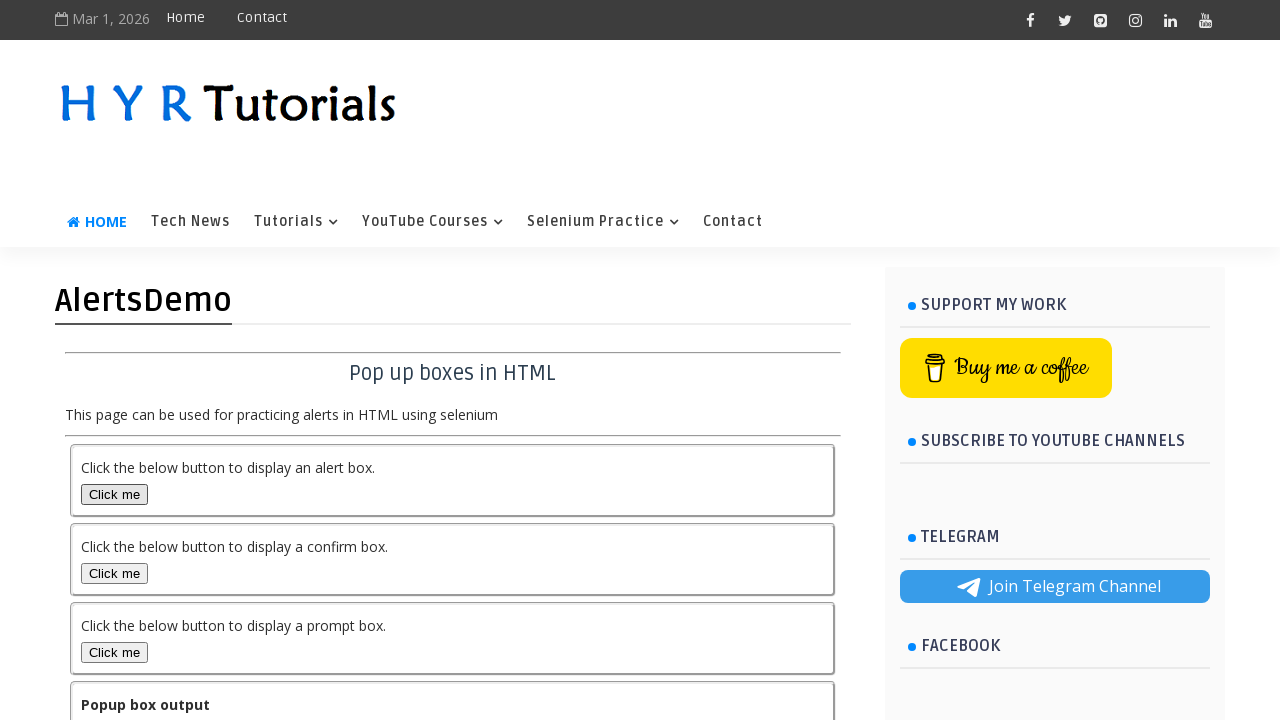

Clicked alert box button again to trigger alert at (114, 494) on button#alertBox
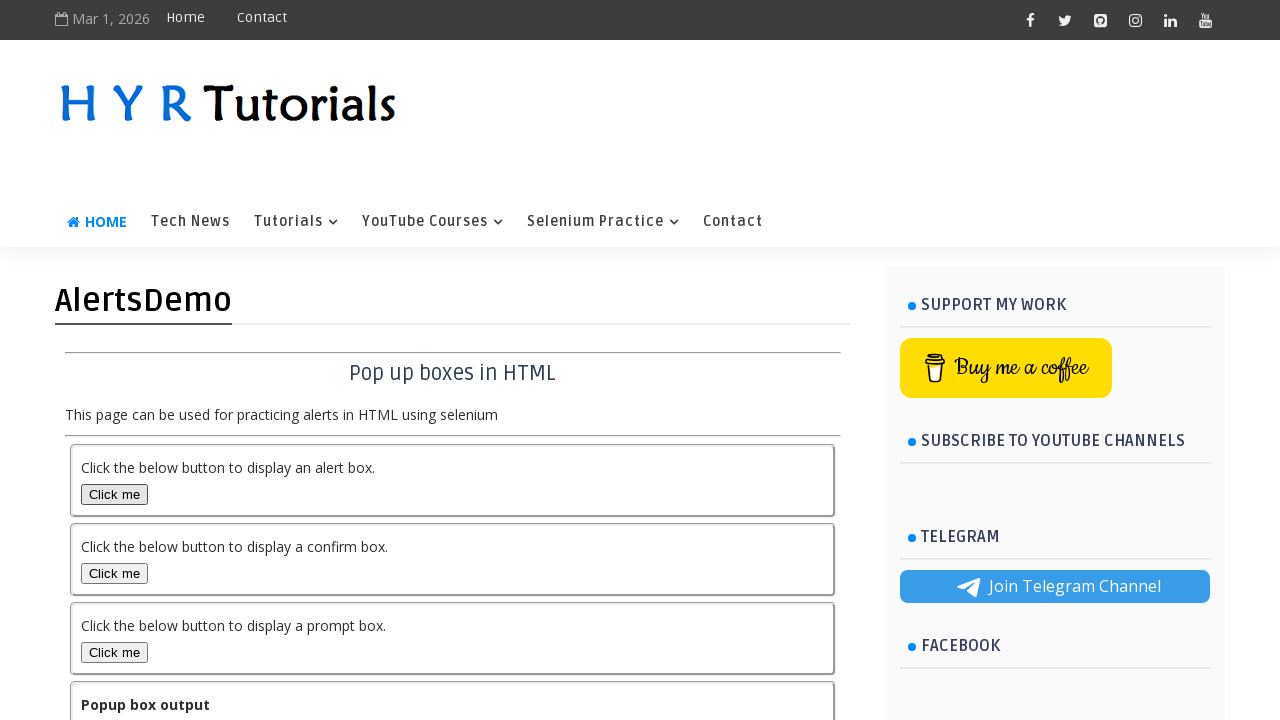

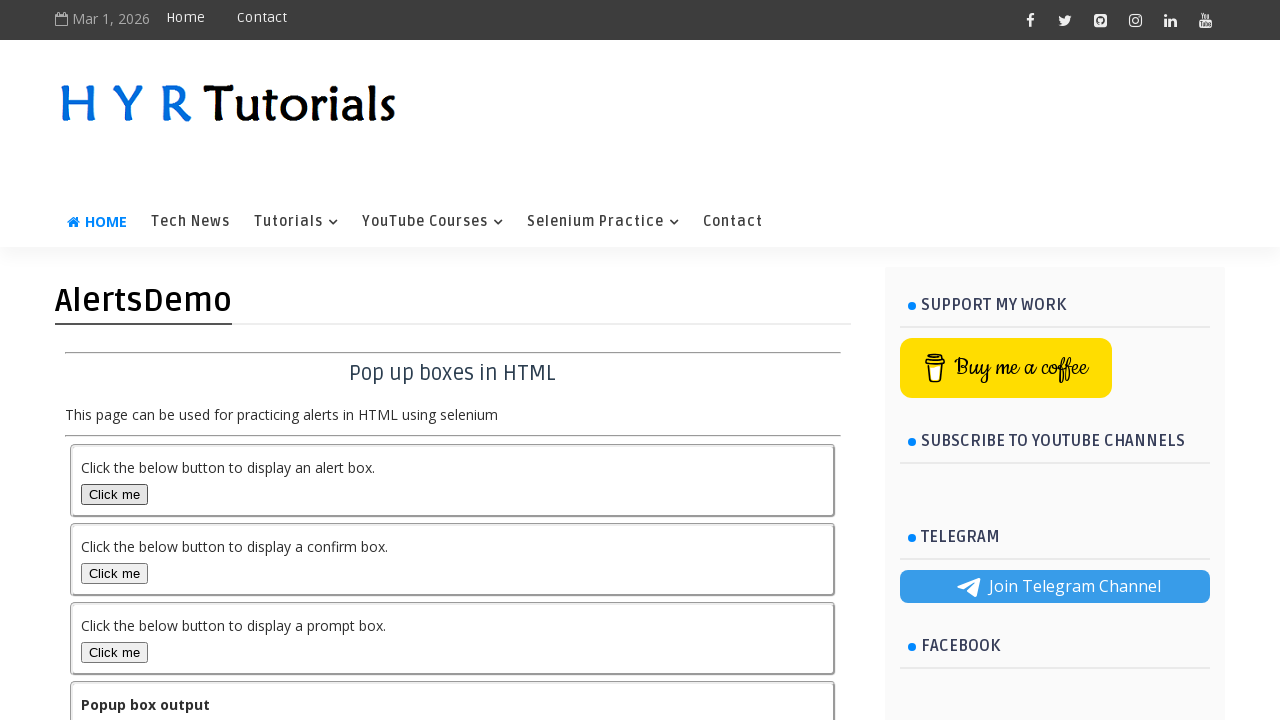